Tests an explicit wait scenario by waiting for a price element to display "100", clicking a book button, reading an input value, calculating a mathematical result (log of absolute value of 12*sin(x)), filling in the answer, and submitting the form.

Starting URL: http://suninjuly.github.io/explicit_wait2.html

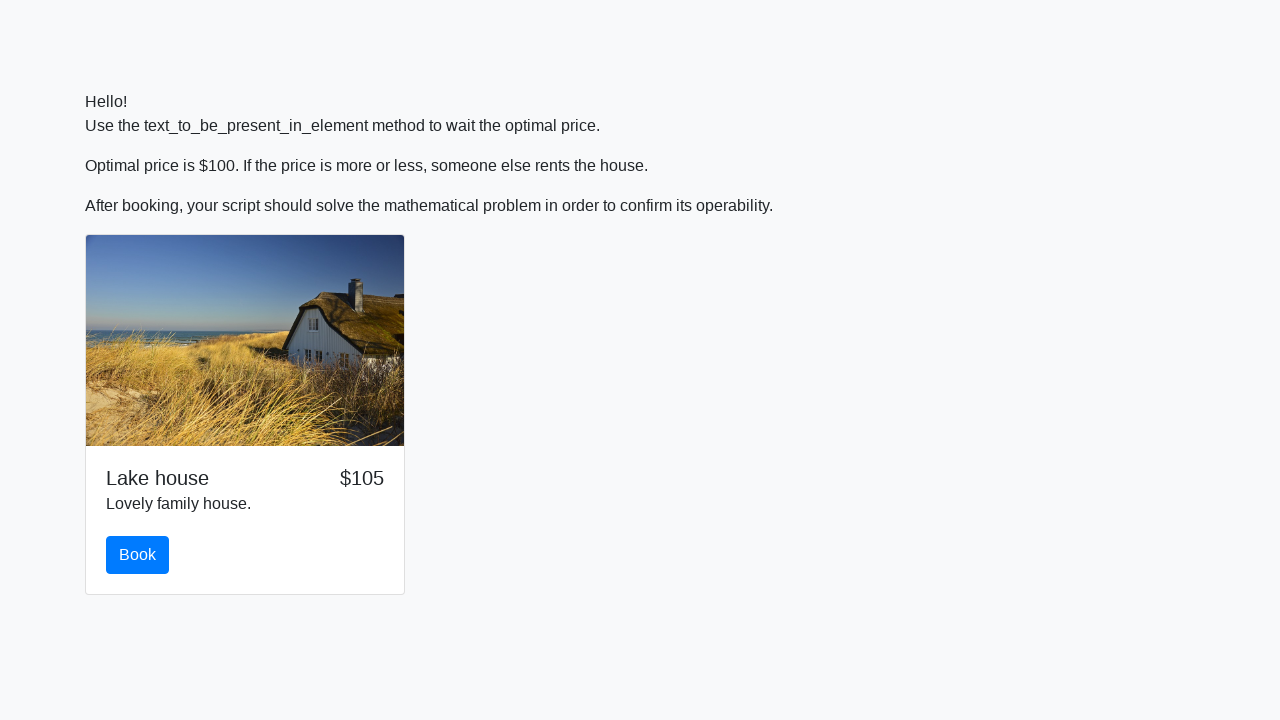

Waited for price element to display '100'
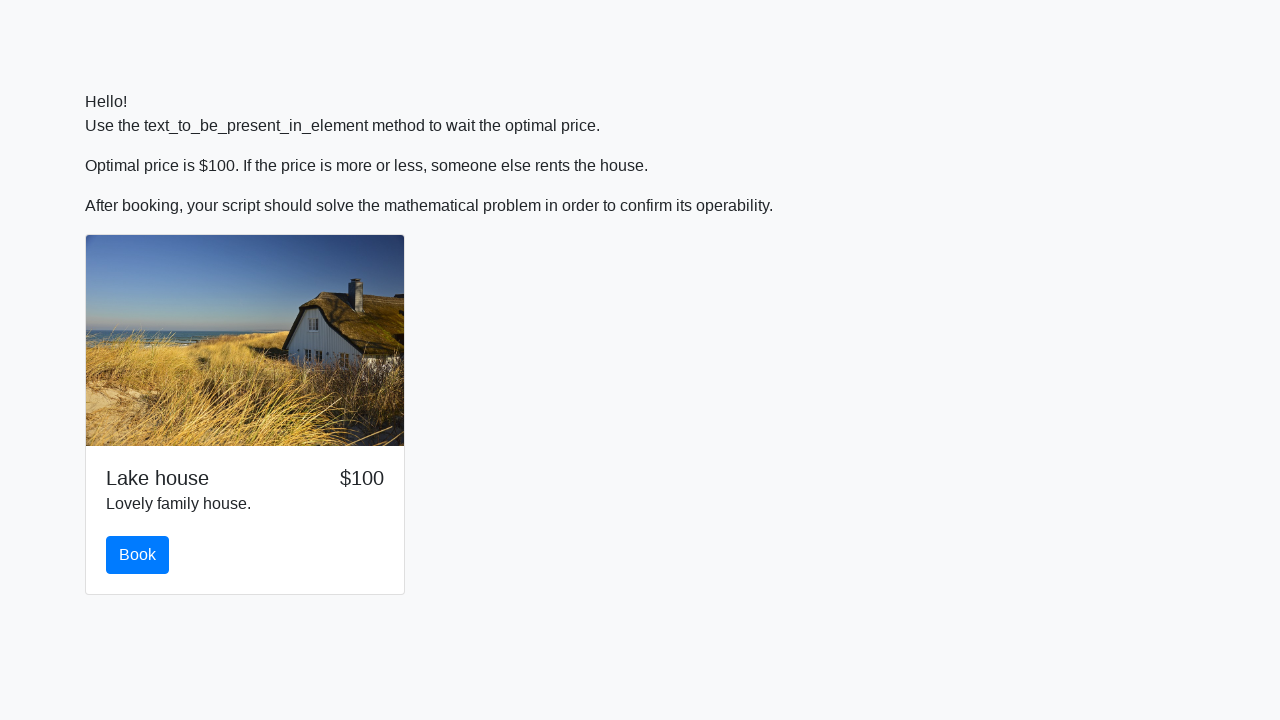

Clicked the book button at (138, 555) on #book
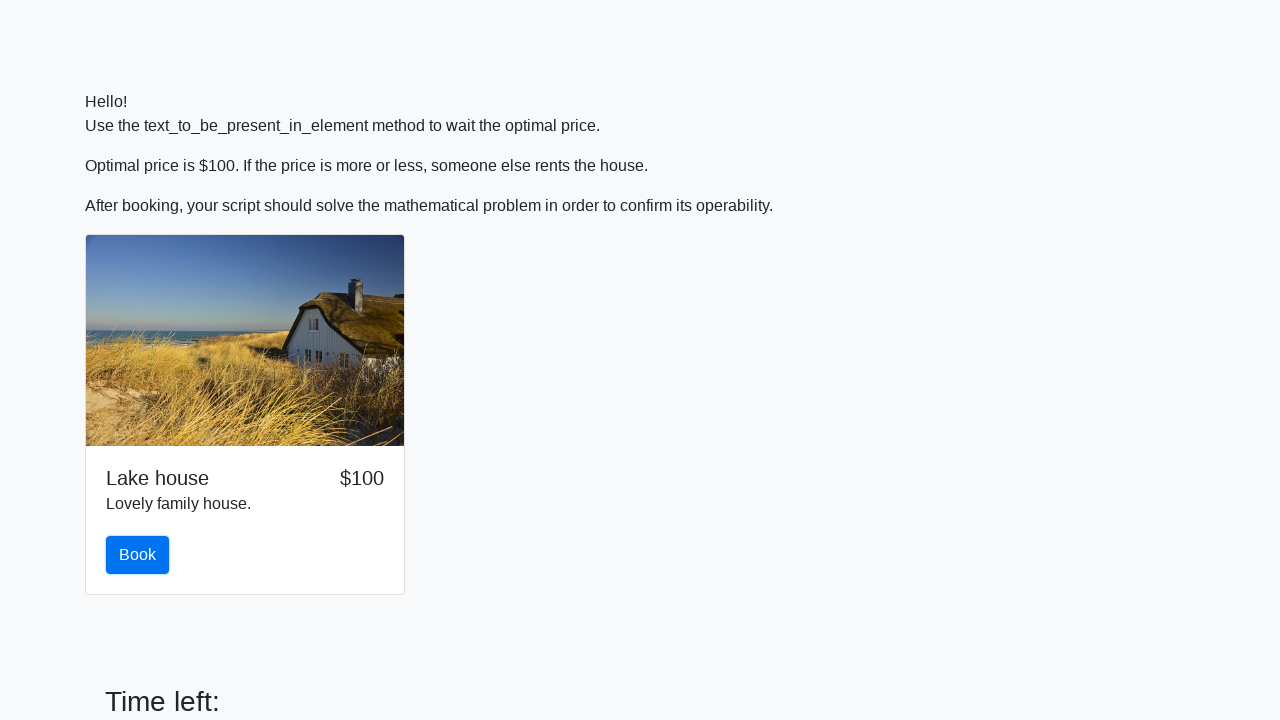

Retrieved input value: 532
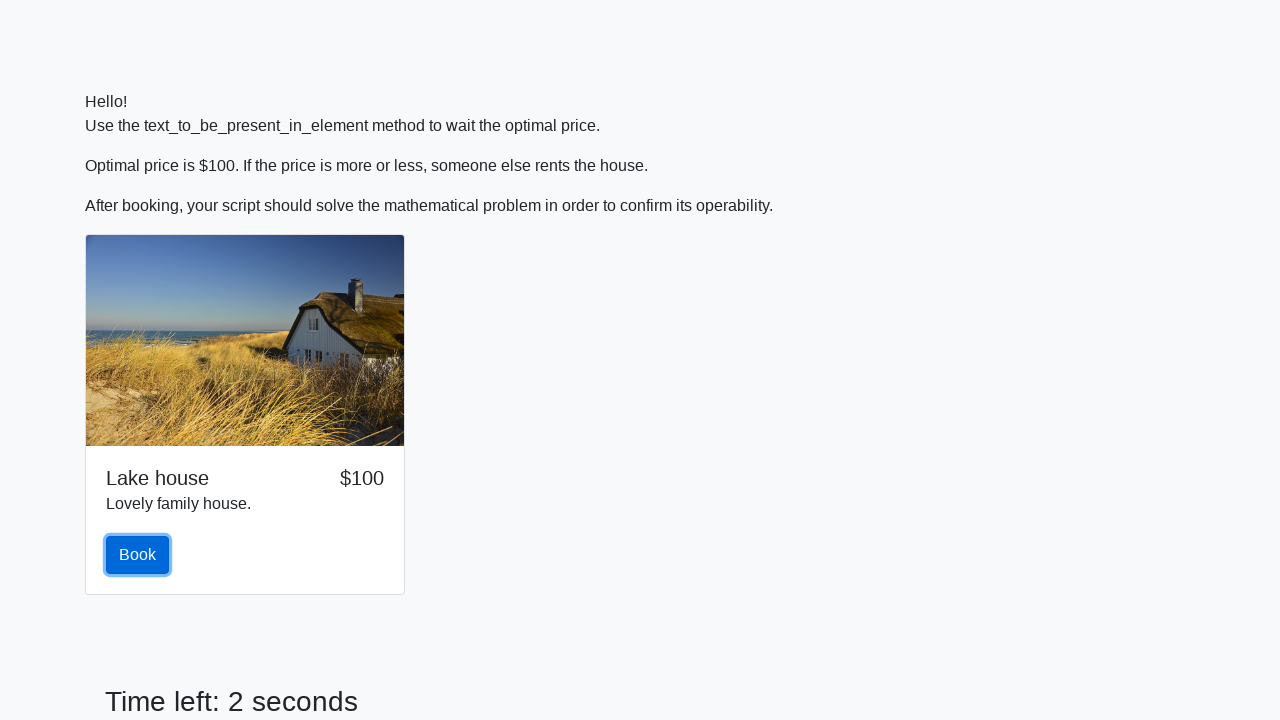

Calculated mathematical result (log of absolute value of 12*sin(532)): 2.3543471099198863
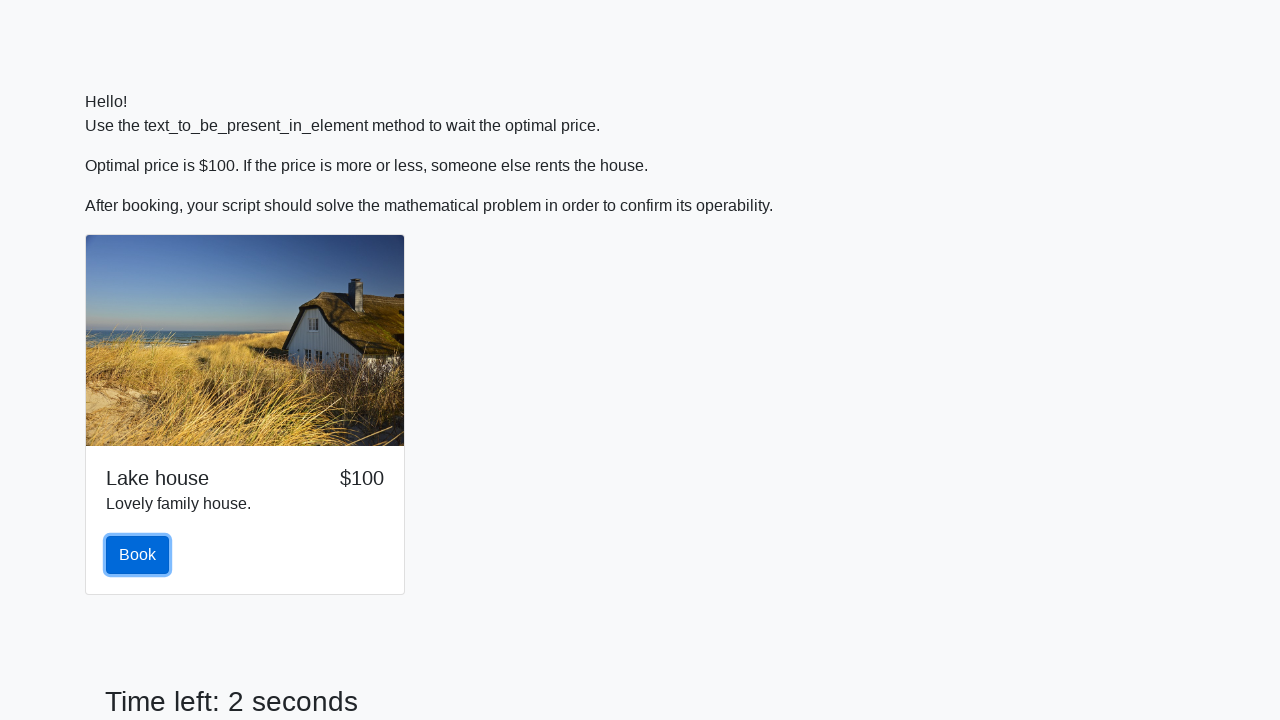

Filled answer field with calculated value: 2.3543471099198863 on #answer
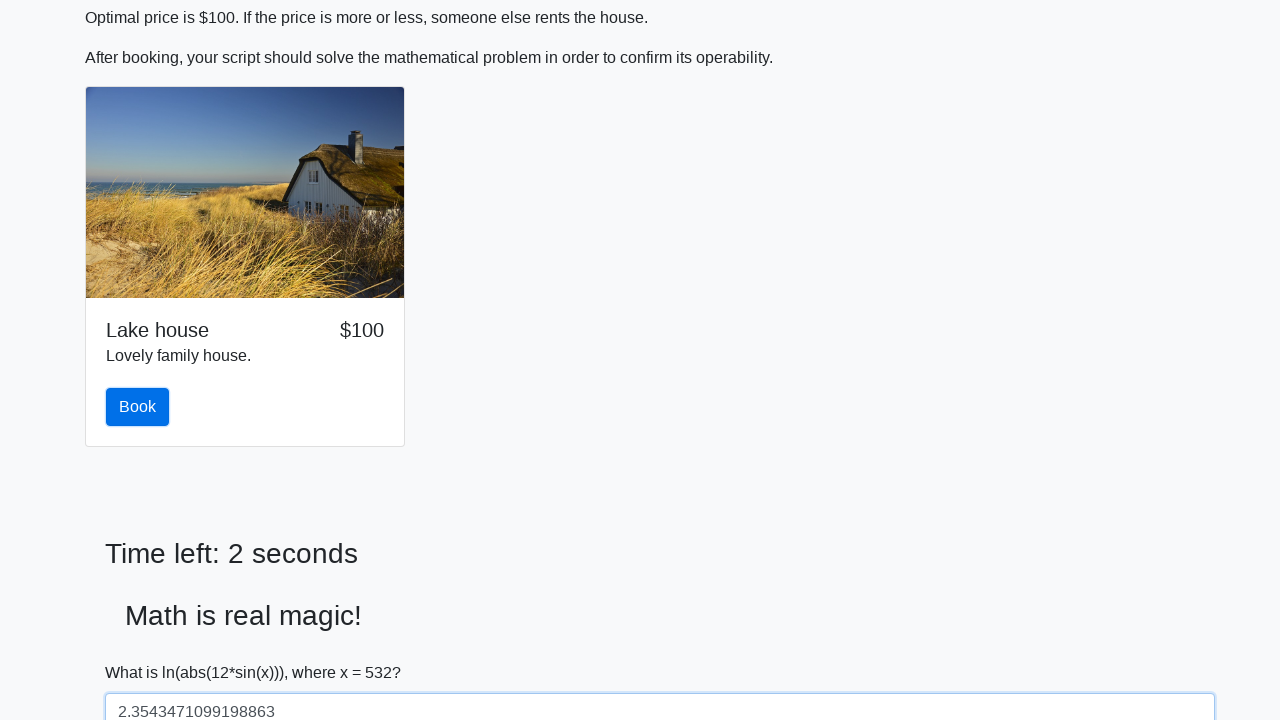

Clicked solve button to submit the form at (143, 651) on #solve
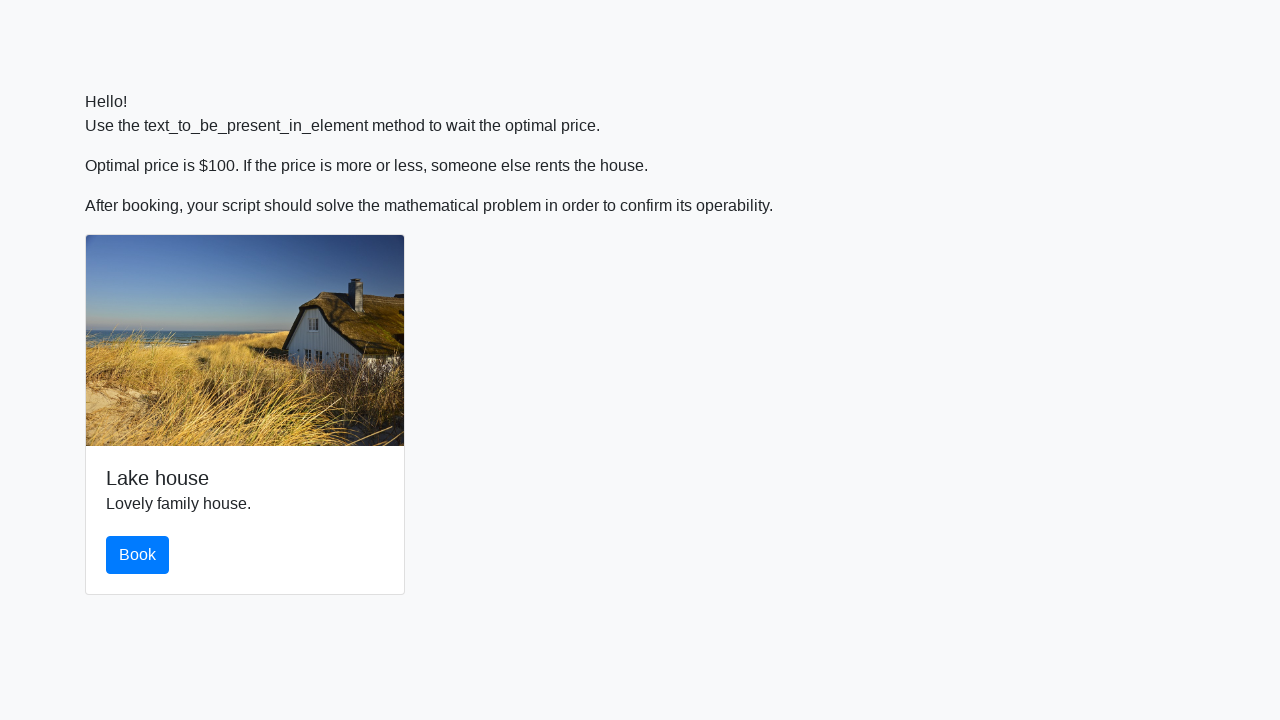

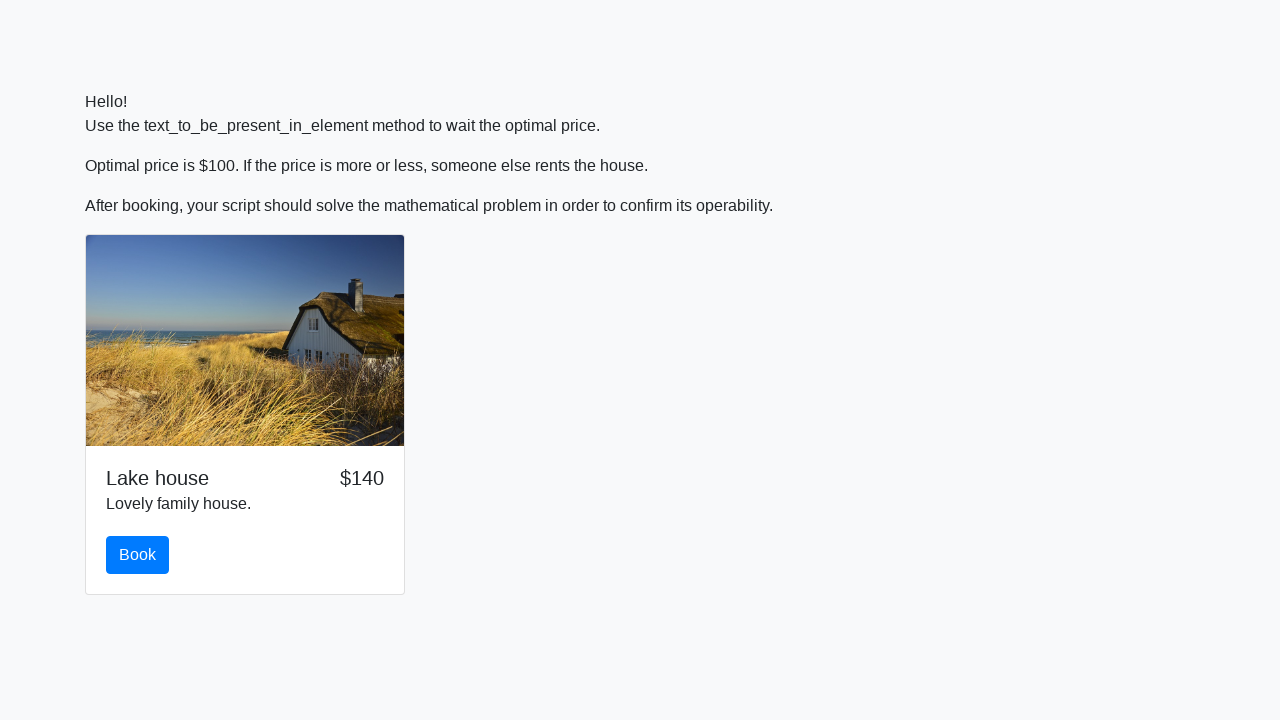